Navigates to MyStore website and verifies the logo image is displayed

Starting URL: https://mystore.com/

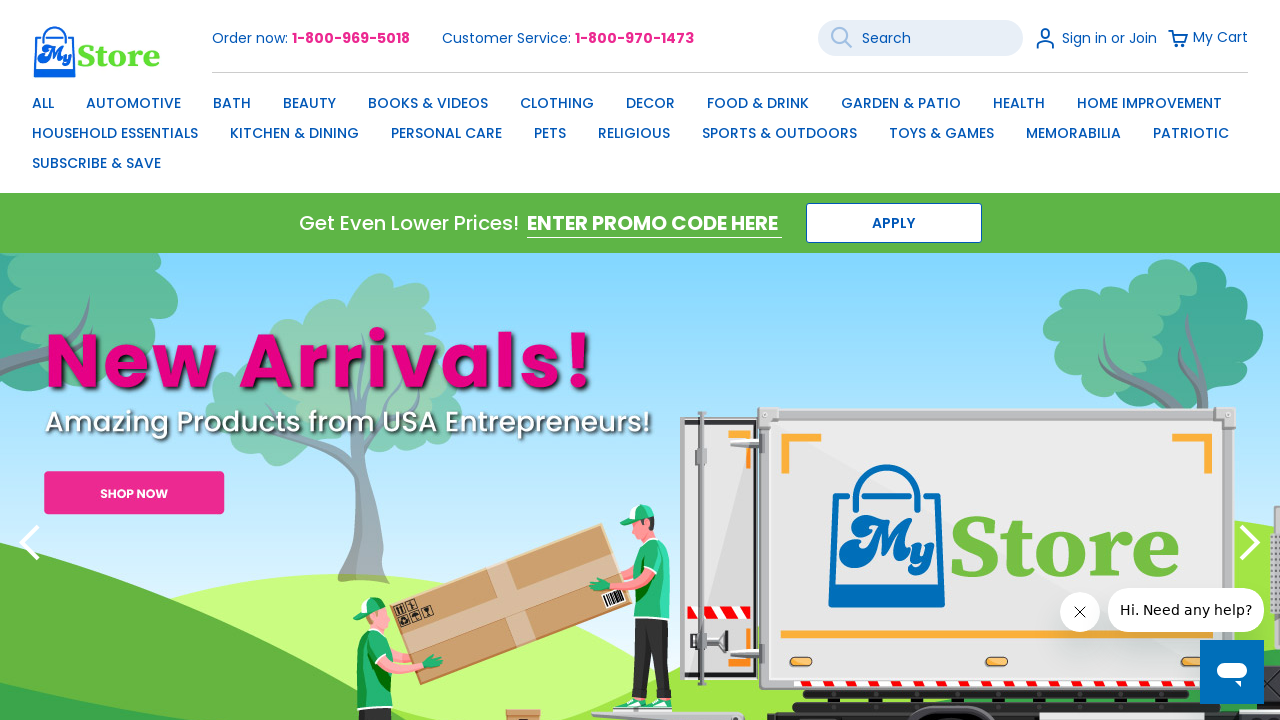

Navigated to MyStore website
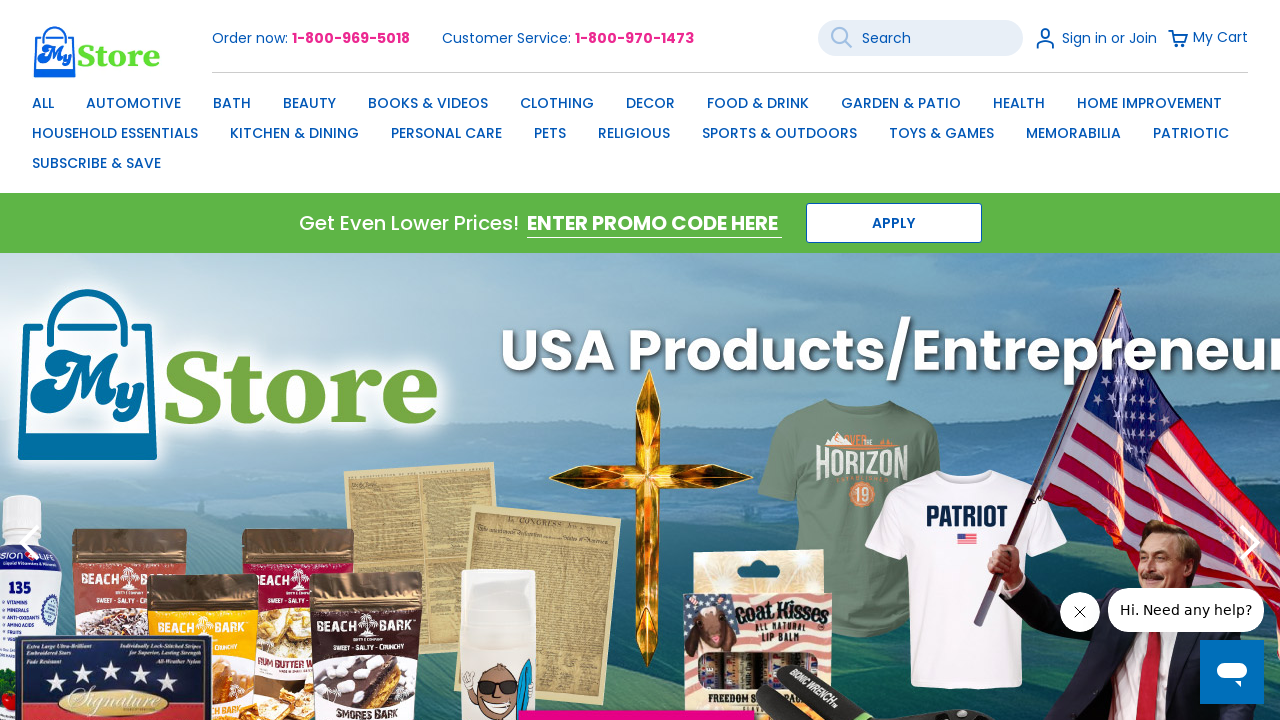

Located logo image element
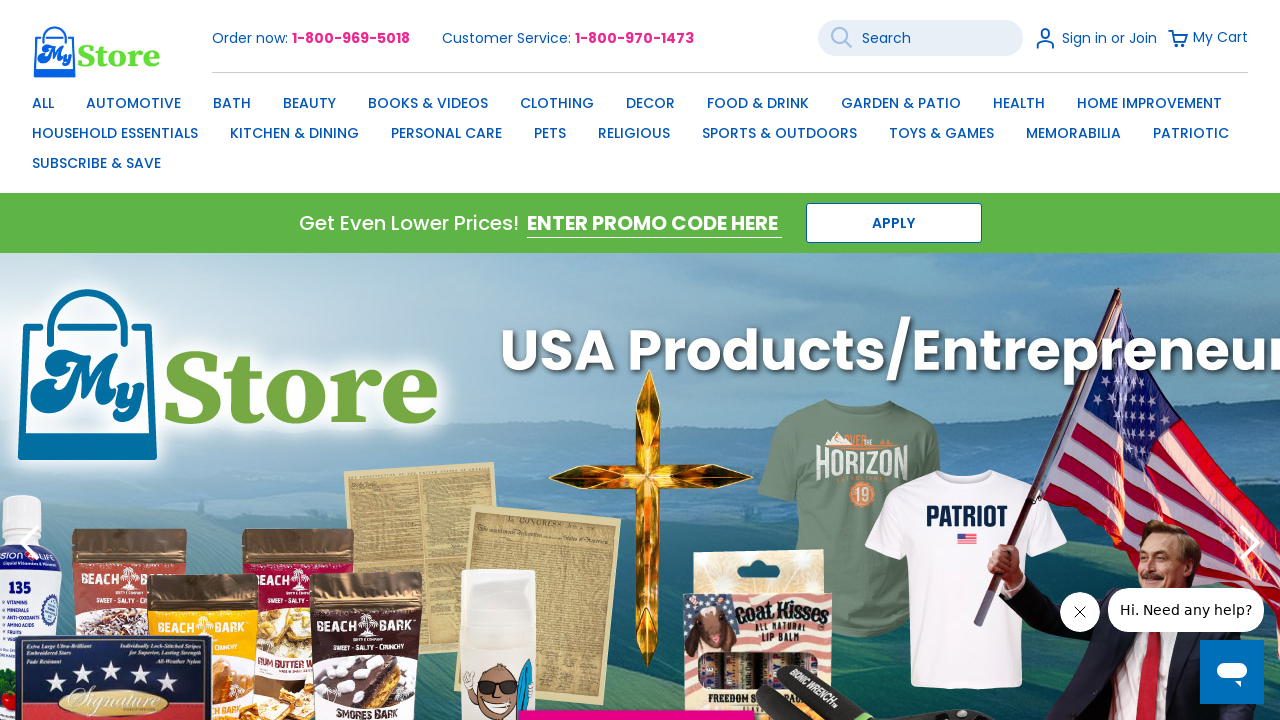

Verified logo image is visible
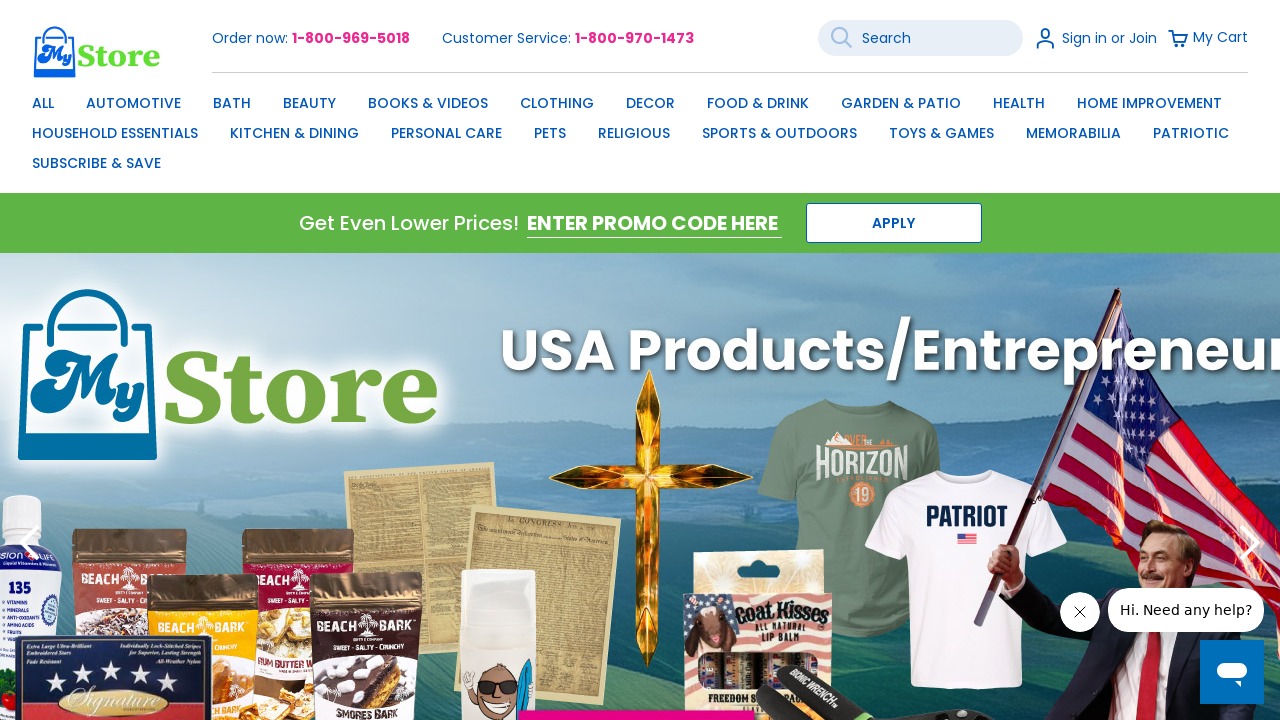

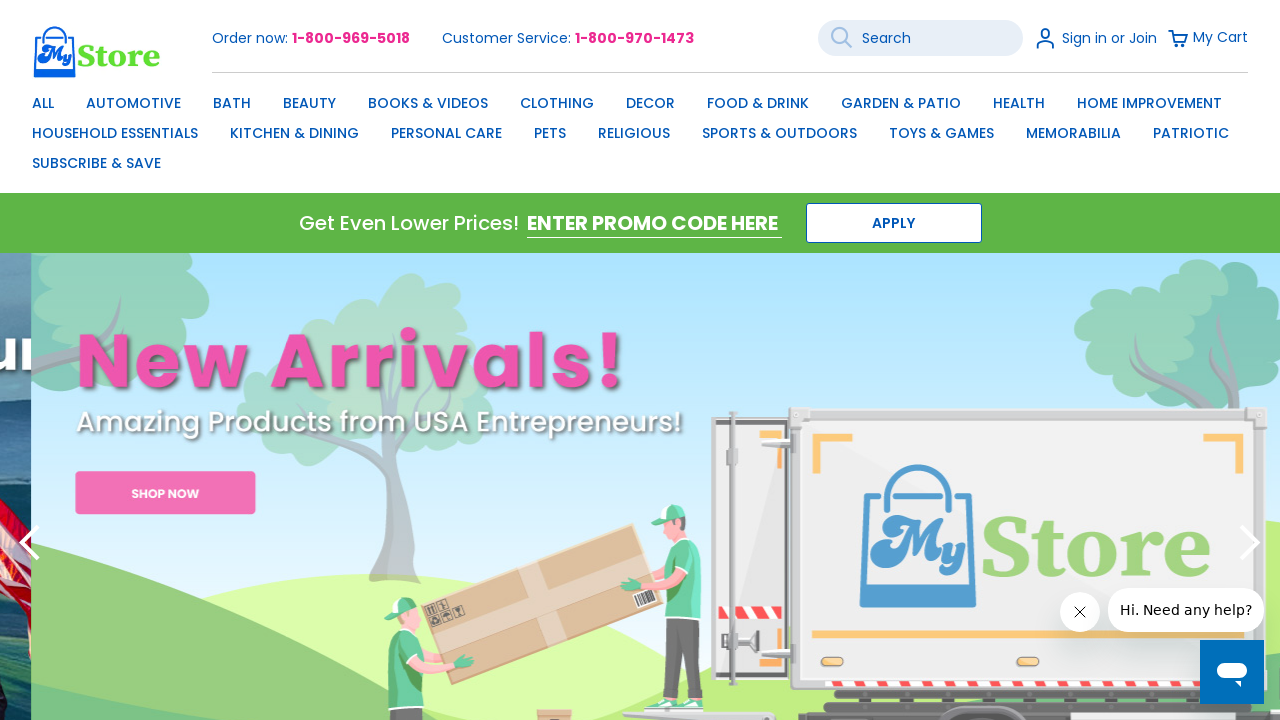